Tests the Sign Up link navigation by clicking on it and verifying the URL changes to contain 'signup'

Starting URL: https://dev.fobesoft.com/#/login

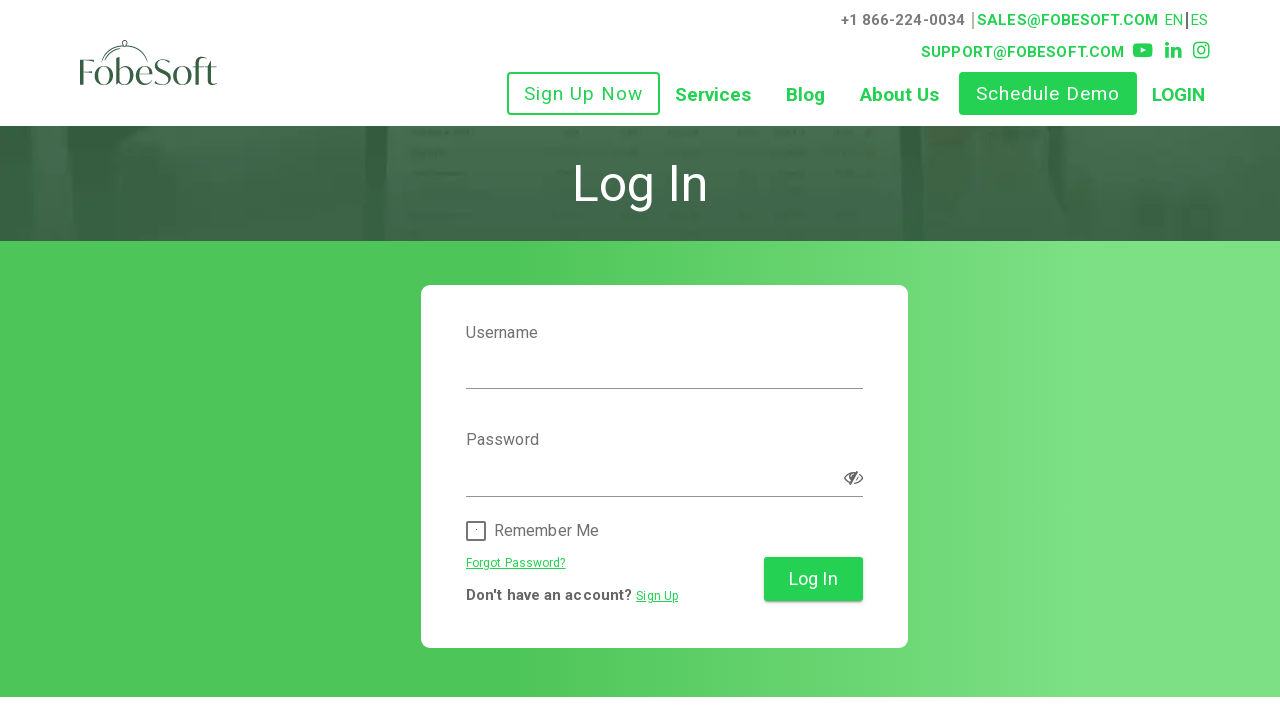

Clicked on Sign Up link at (584, 94) on text=Sign Up
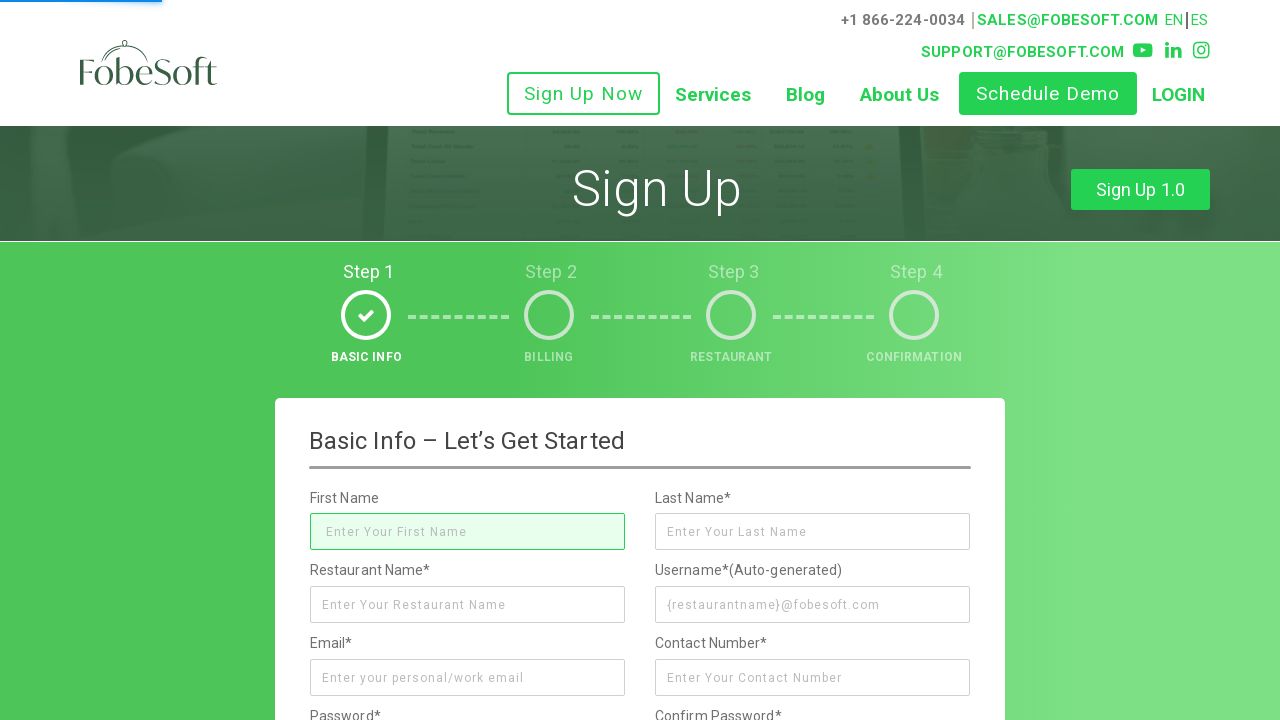

URL changed to contain 'signup'
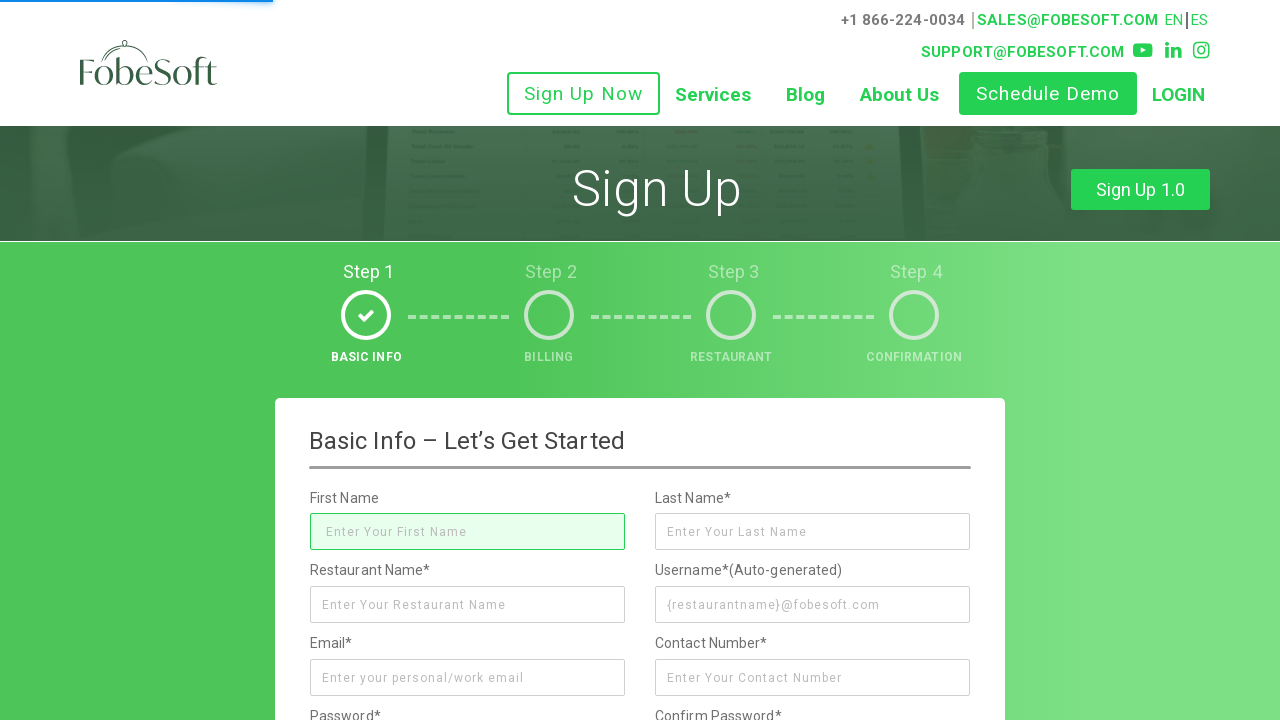

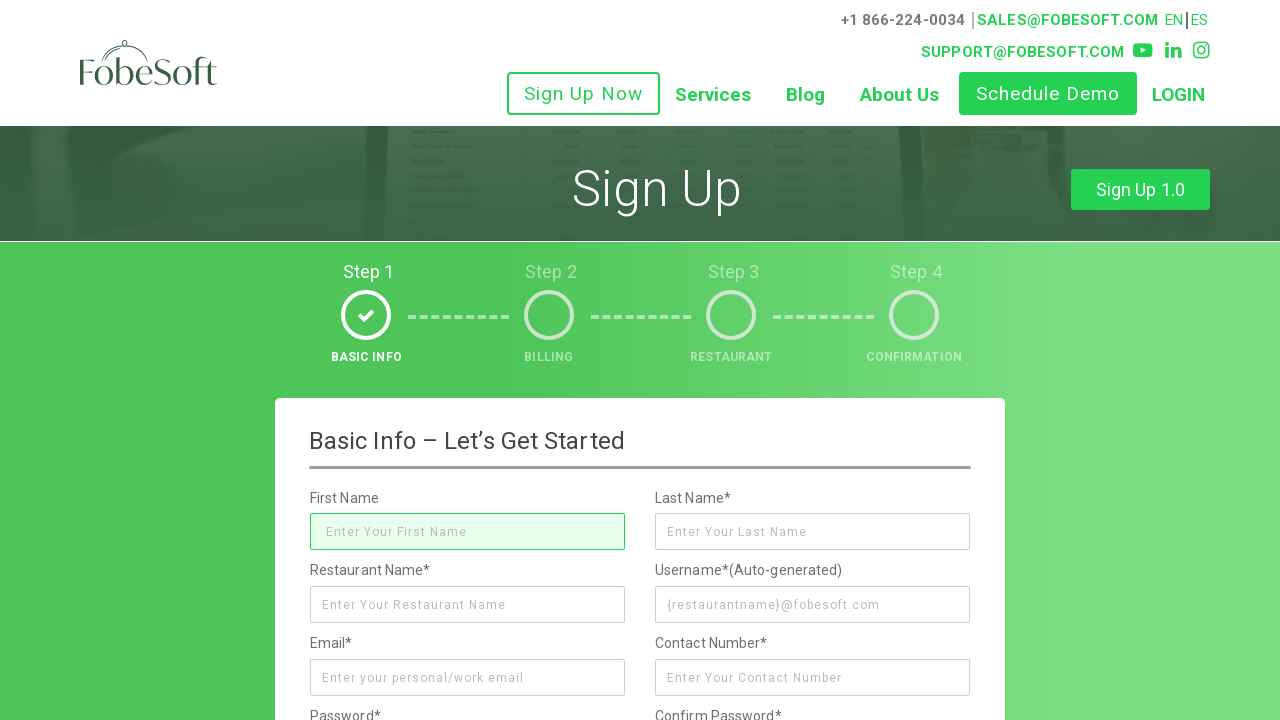